Navigates to Google Doodles page and scrolls down the page to view content

Starting URL: https://doodles.google/

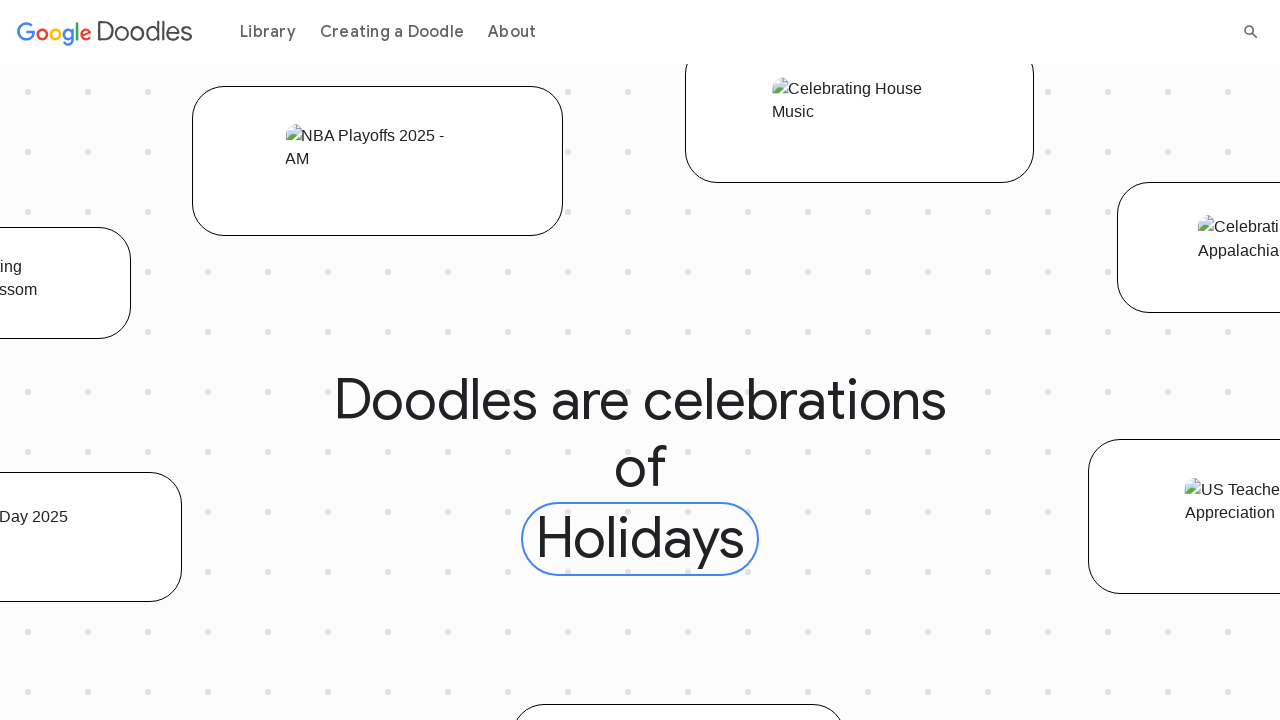

Navigated to Google Doodles page
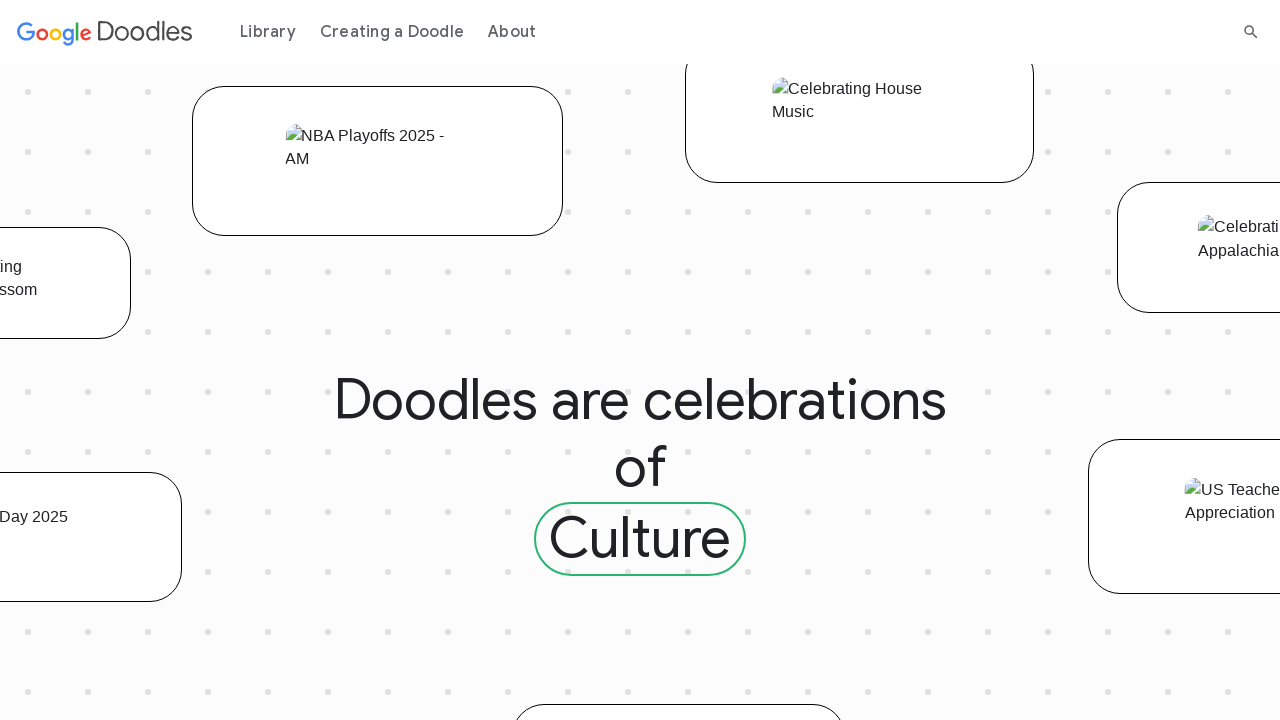

Scrolled down to position 3000
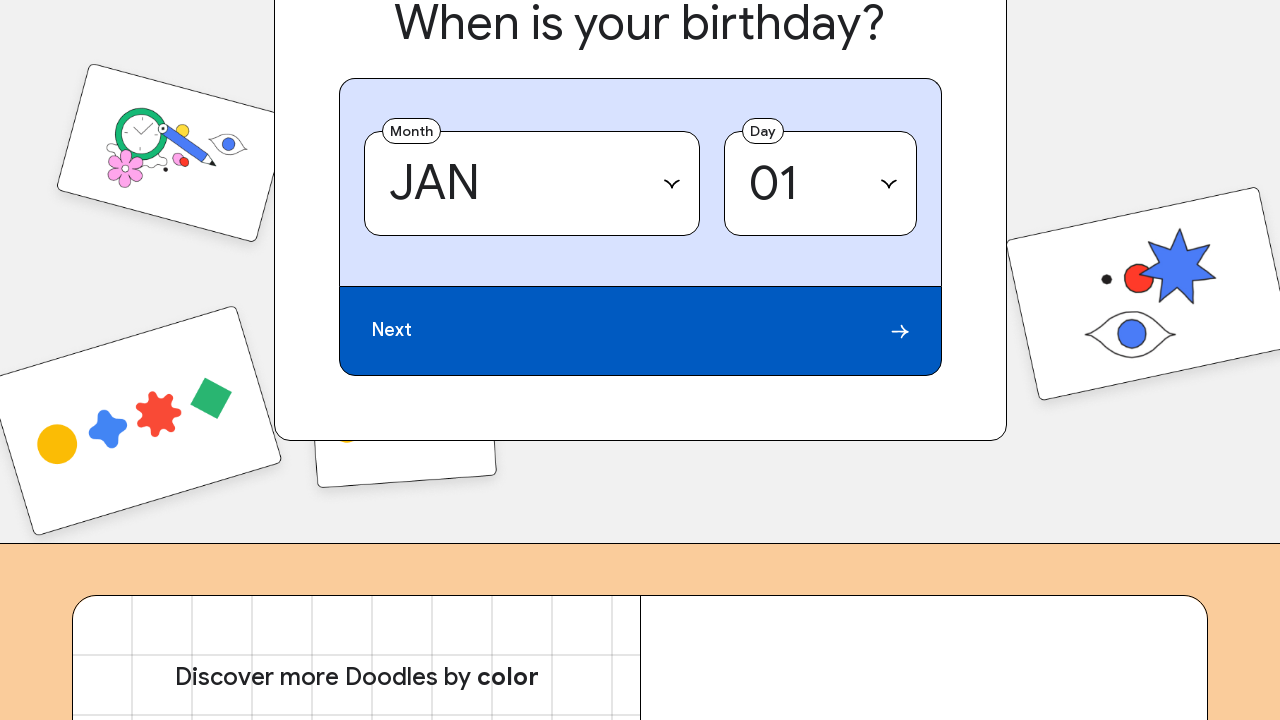

Waited for scroll animation to complete
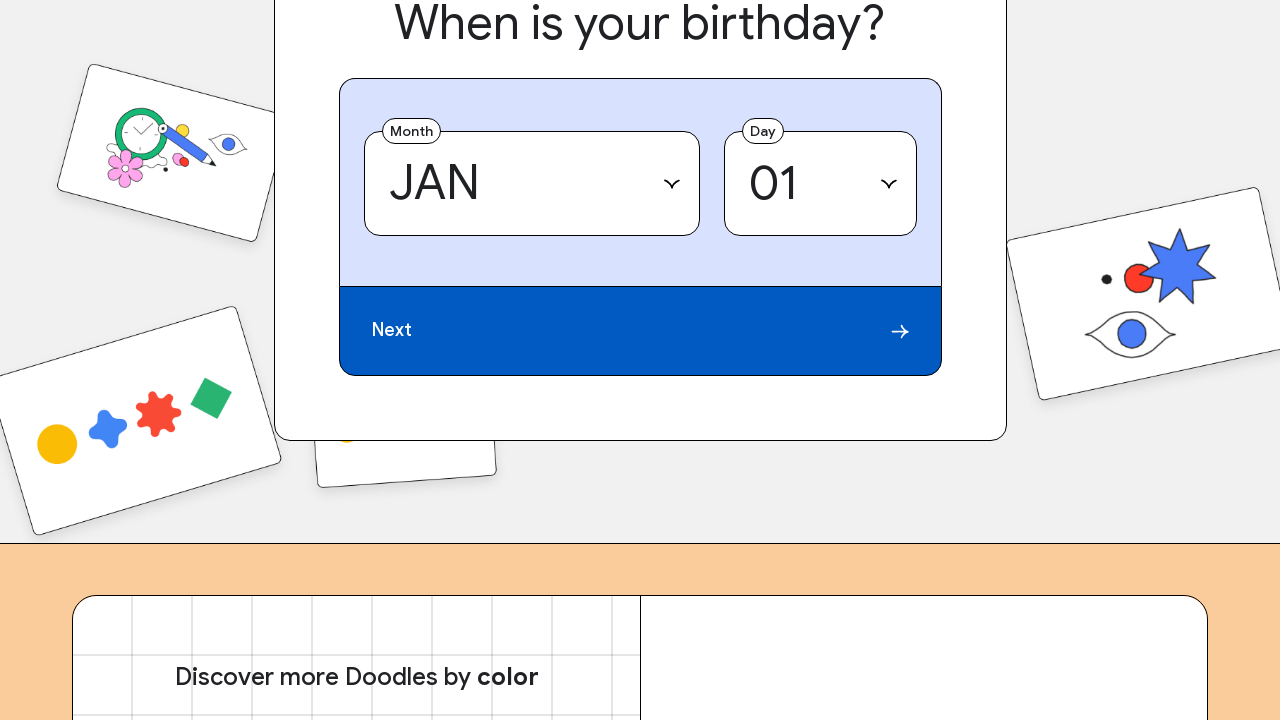

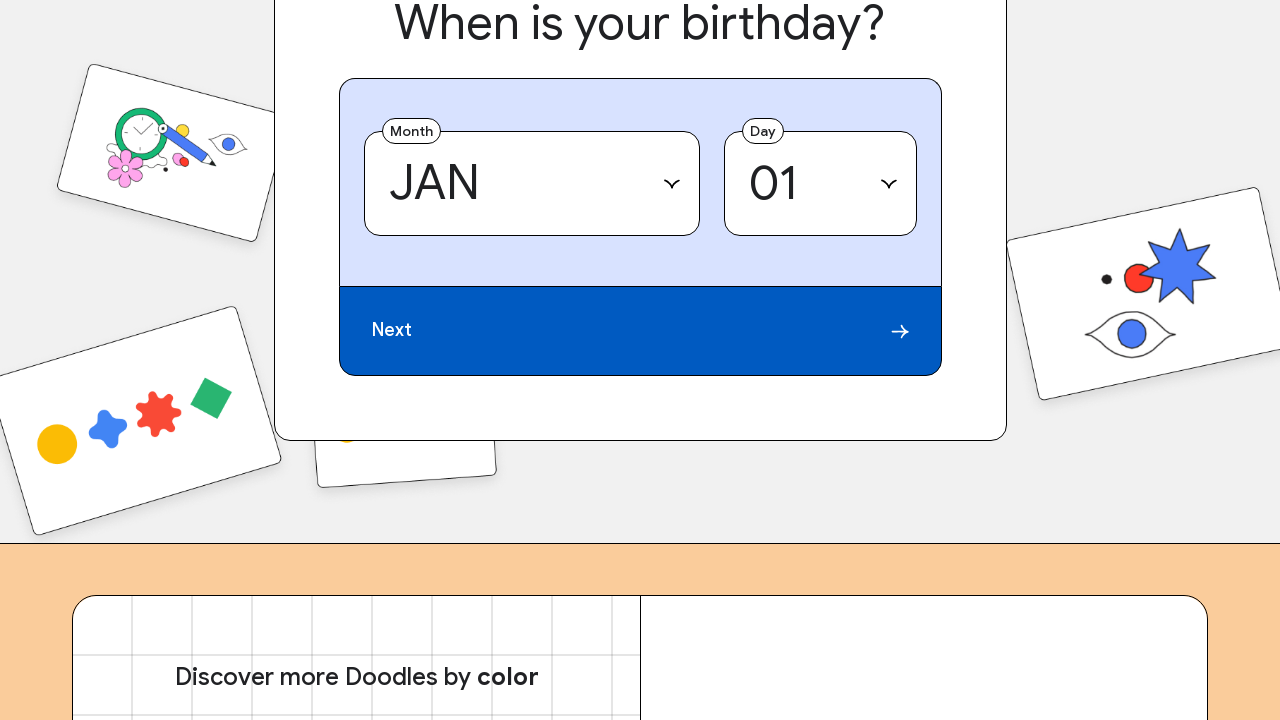